Tests selecting an option from the dropdown by its visible text and verifying the selection

Starting URL: https://the-internet.herokuapp.com/dropdown

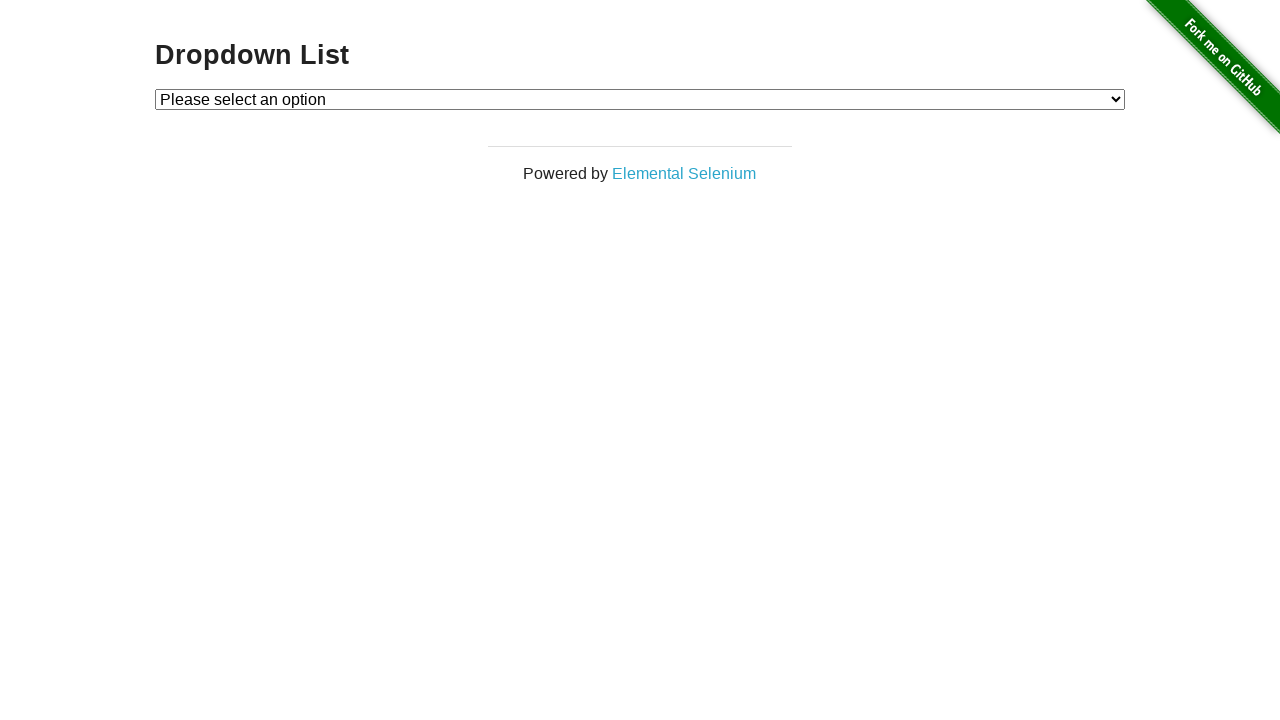

Selected 'Option 1' from dropdown by visible text on #dropdown
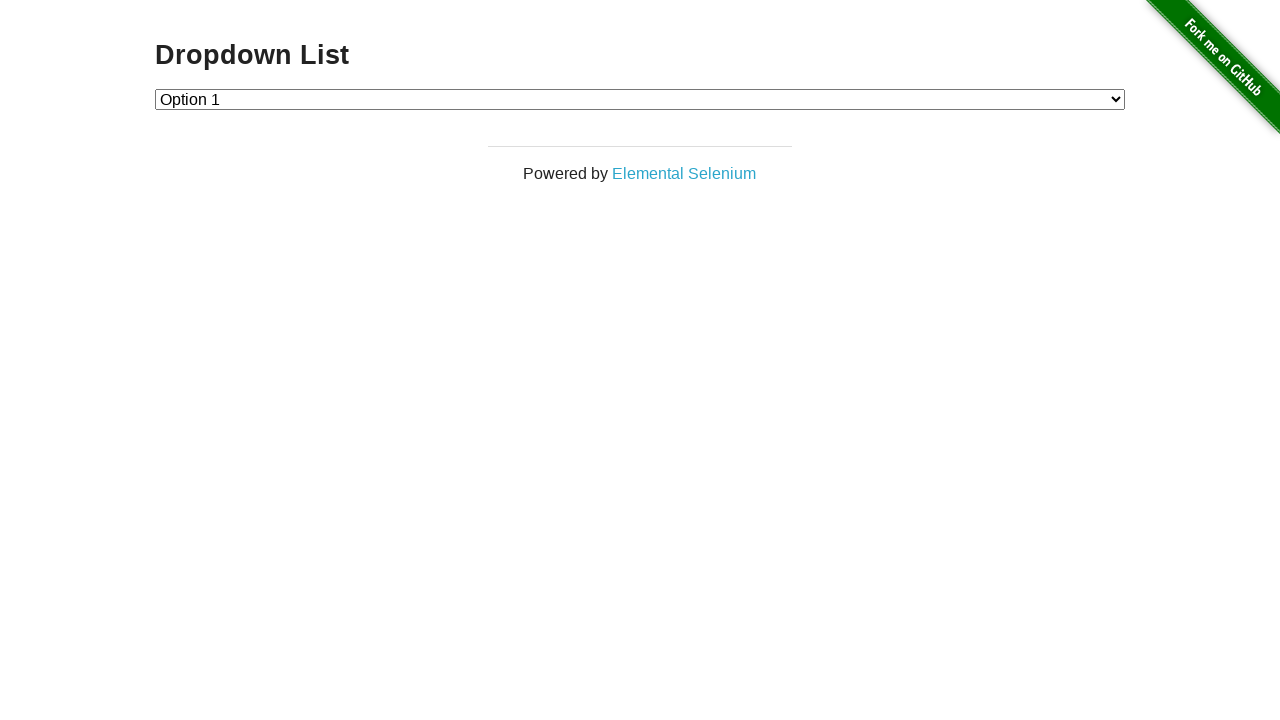

Retrieved the selected dropdown value
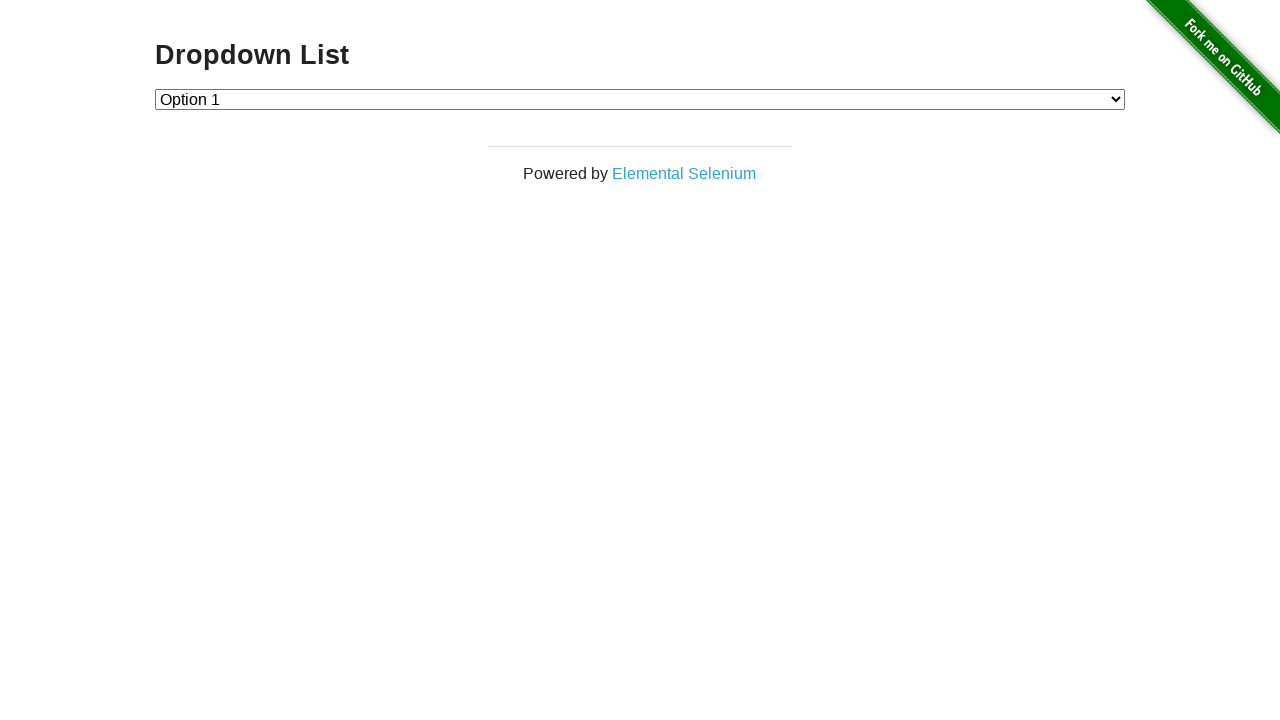

Verified that the selected option value is '1'
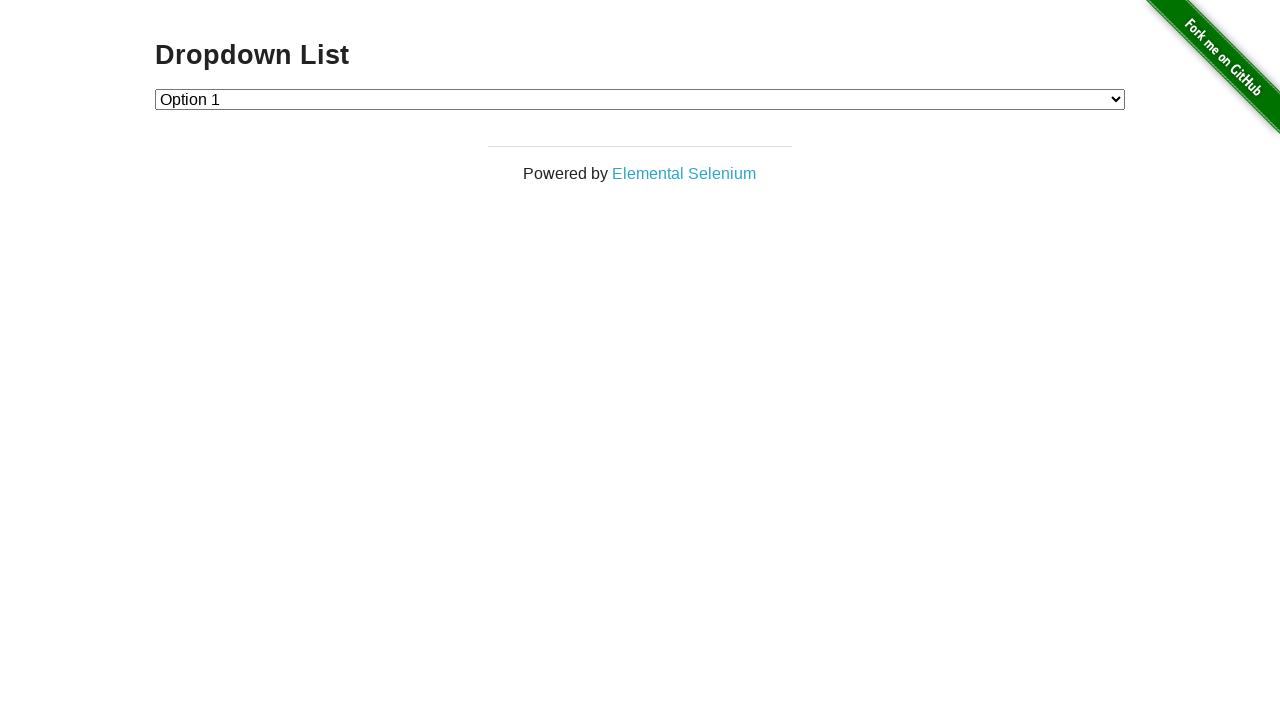

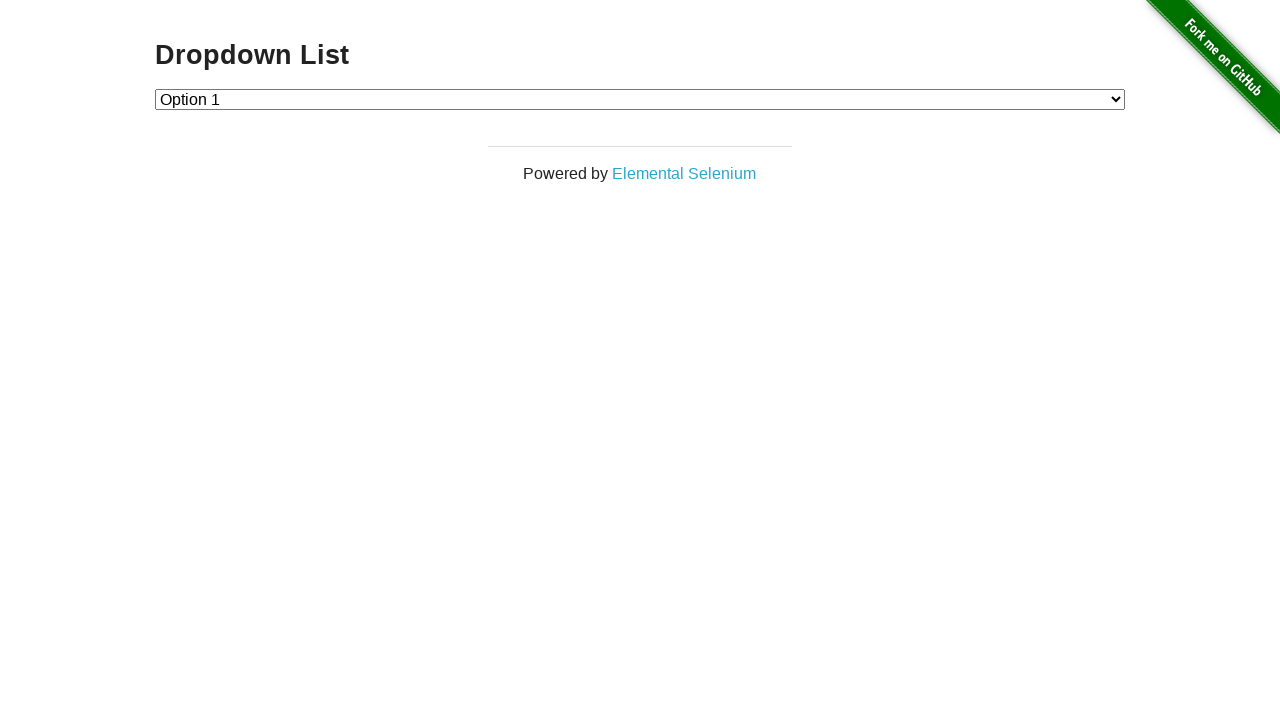